Tests drag and drop functionality on jQuery UI demo page by navigating to the droppable example, switching to the demo iframe, and dragging an element to a drop target

Starting URL: http://jqueryui.com

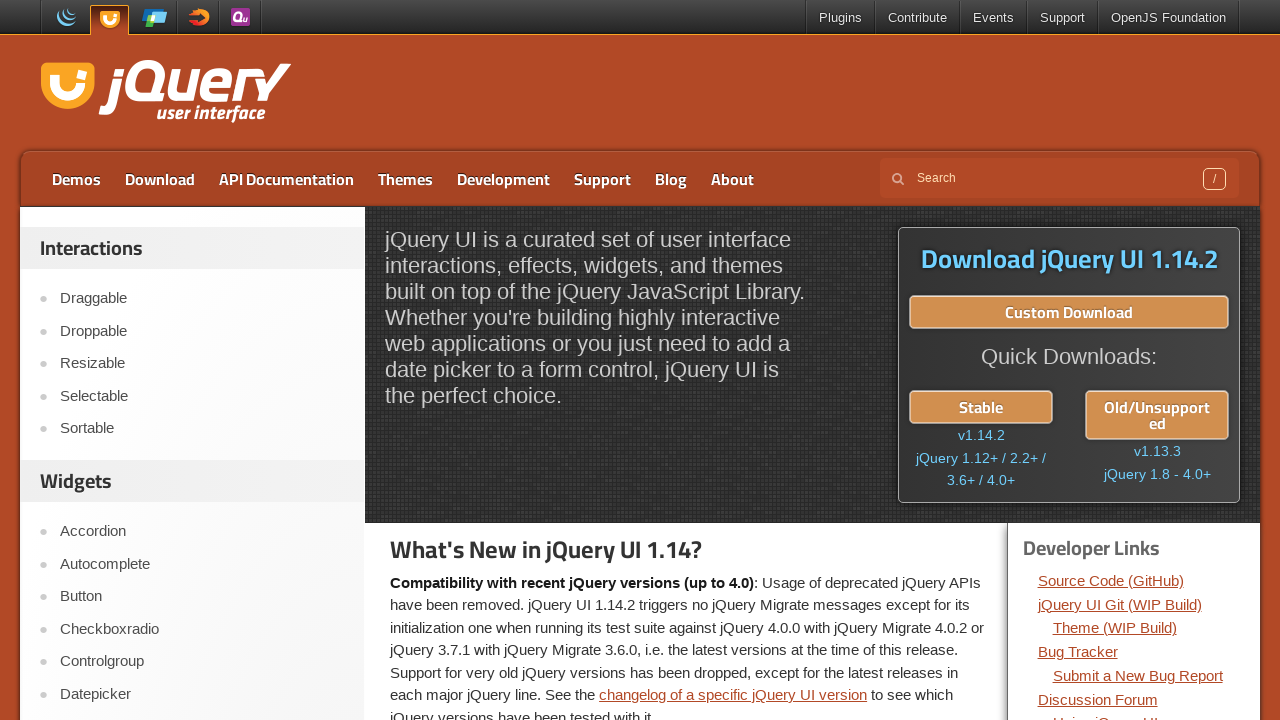

Clicked on Droppable link to navigate to drag and drop demo at (202, 331) on text=Droppable
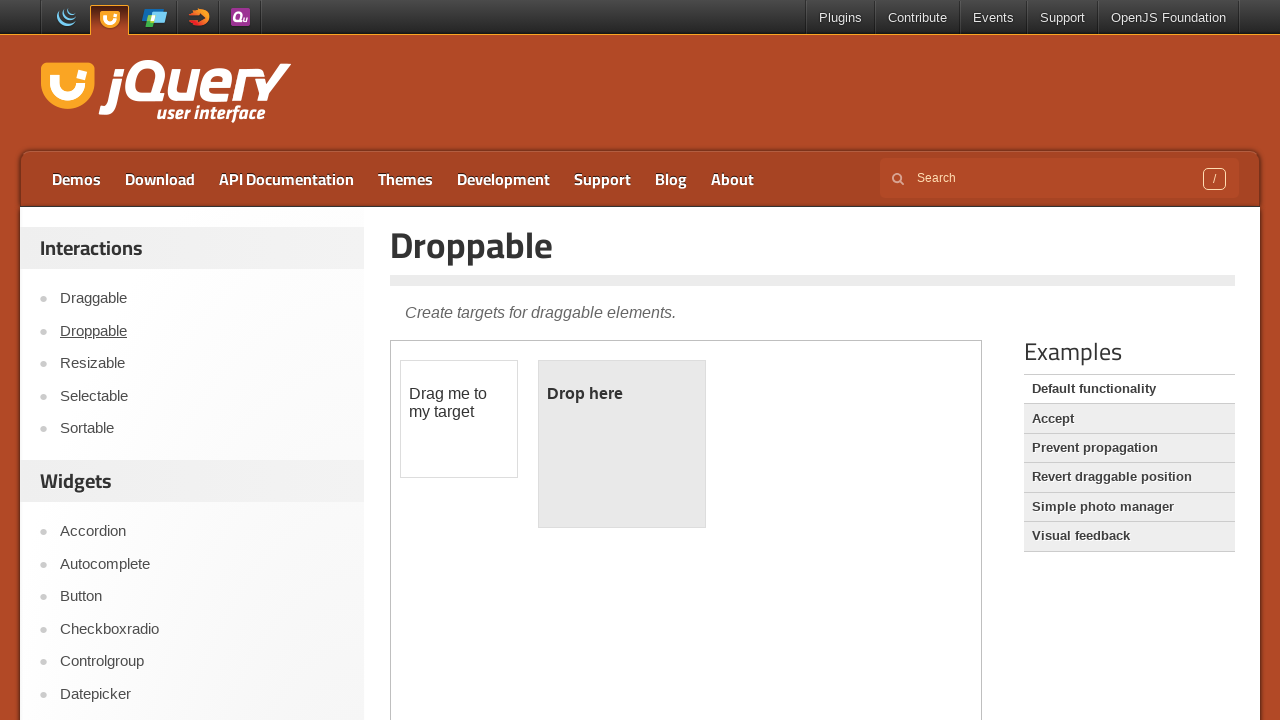

Located demo frame
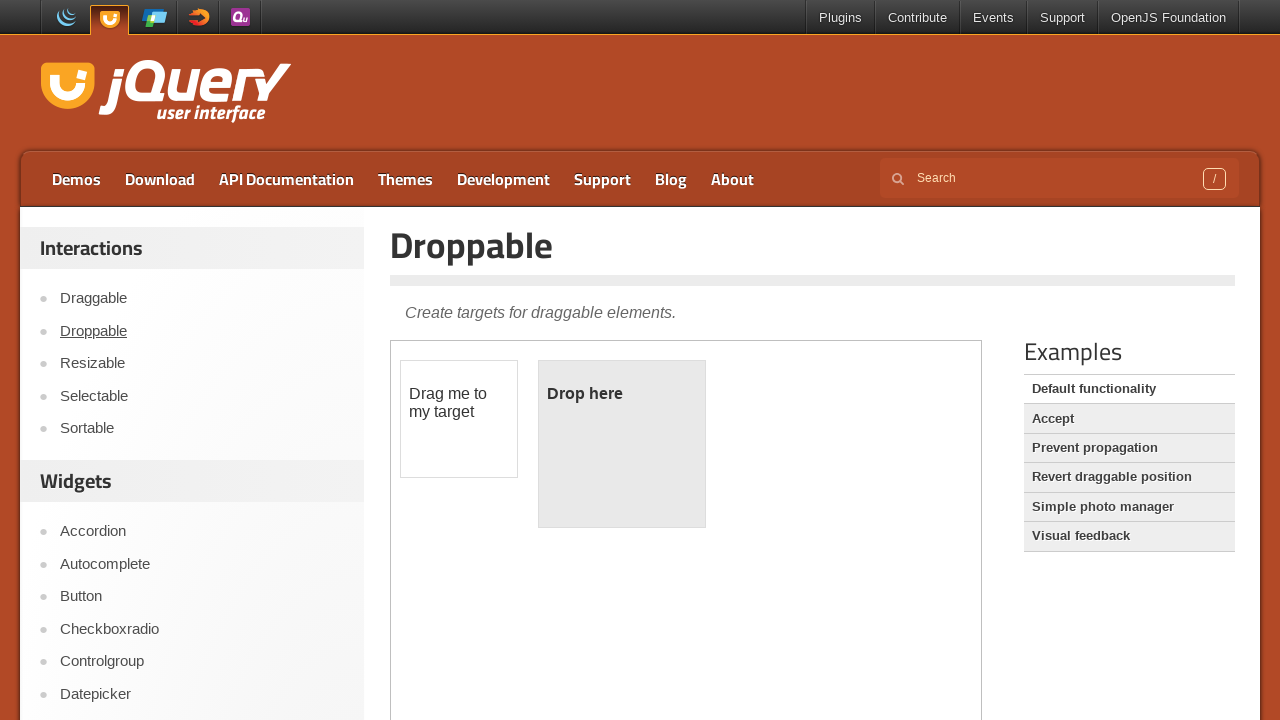

Located draggable element with id 'draggable'
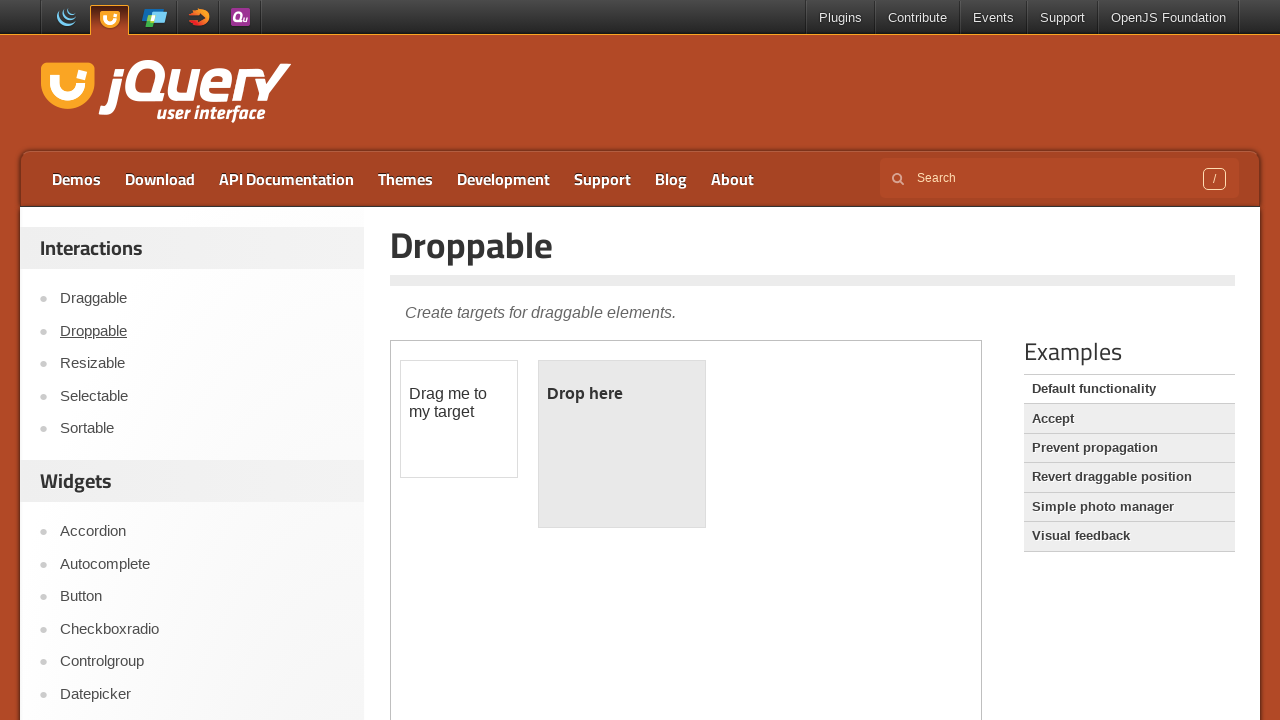

Located droppable target with id 'droppable'
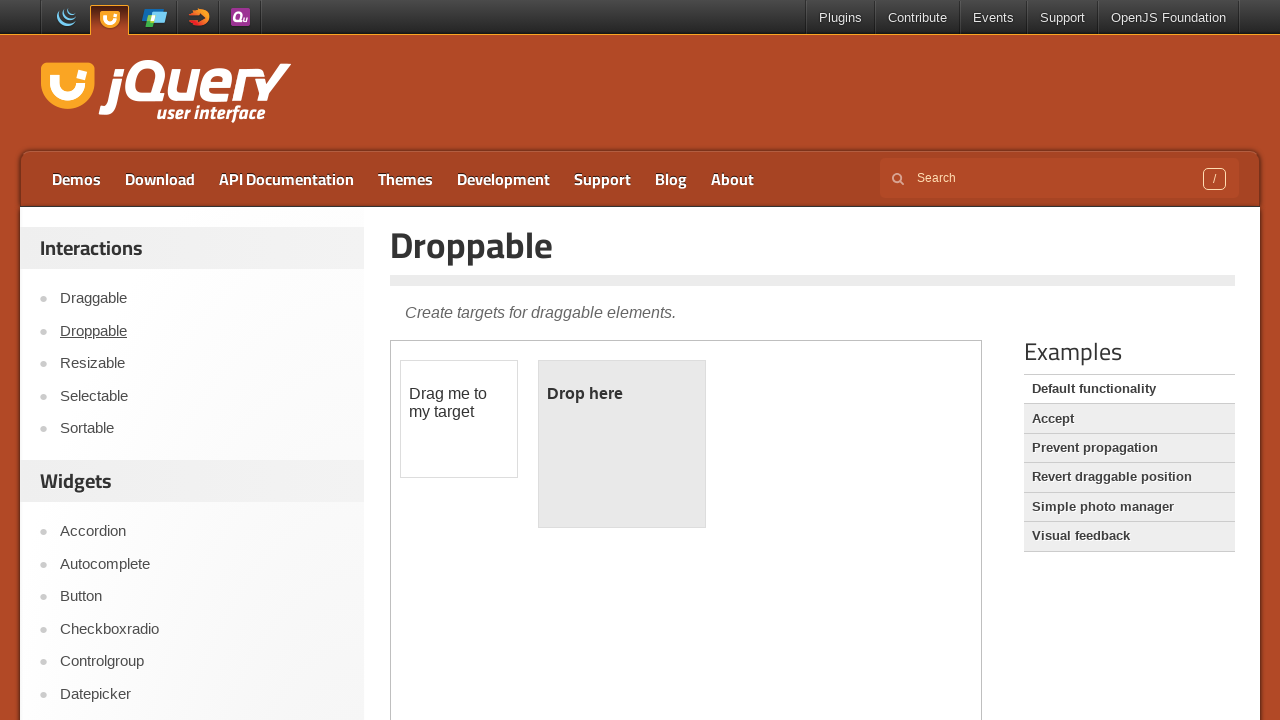

Dragged draggable element to droppable target at (622, 444)
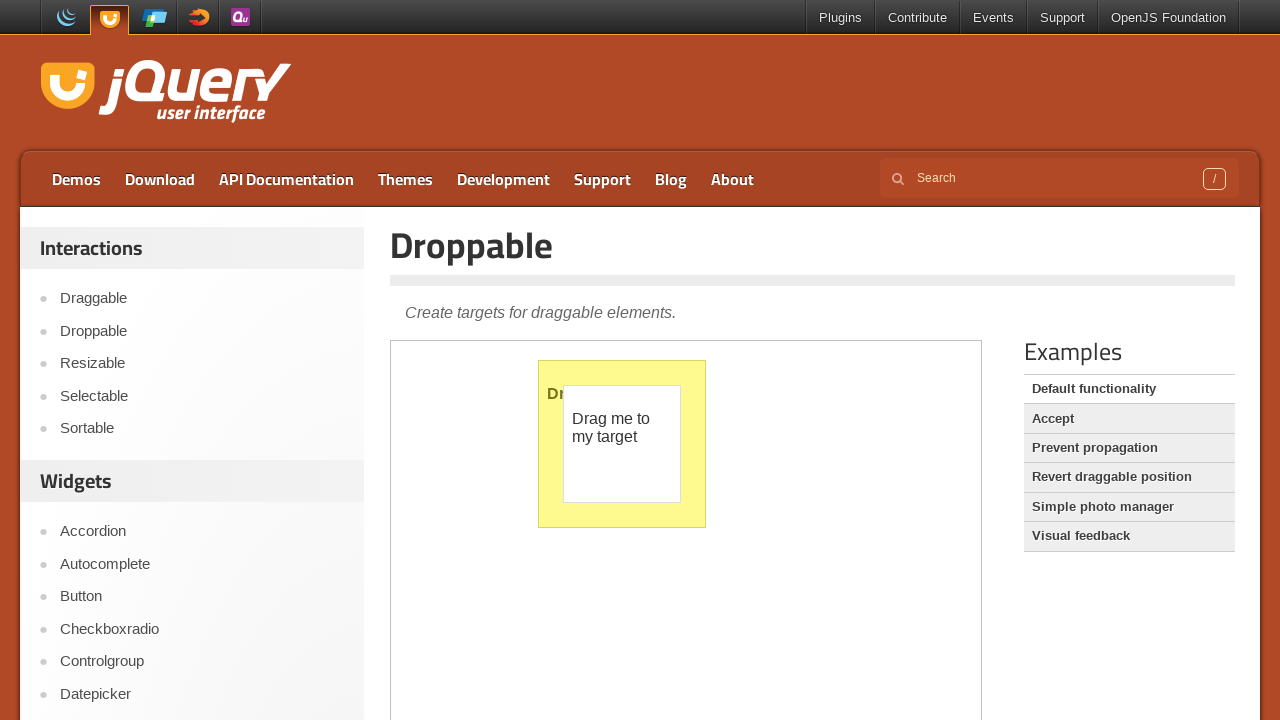

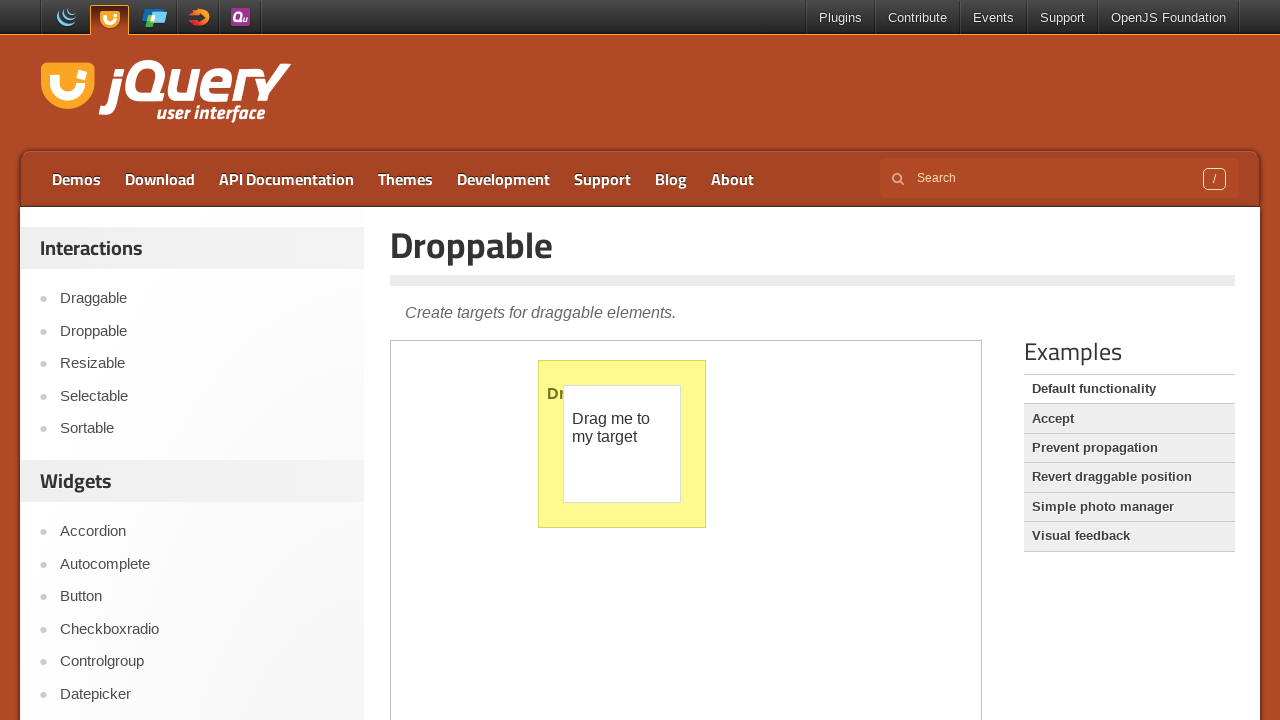